Tests a form submission by filling out personal information fields (first name, last name, job title), selecting education level and sex checkboxes, entering years of experience and date, then submitting and validating the success message.

Starting URL: https://formy-project.herokuapp.com/form

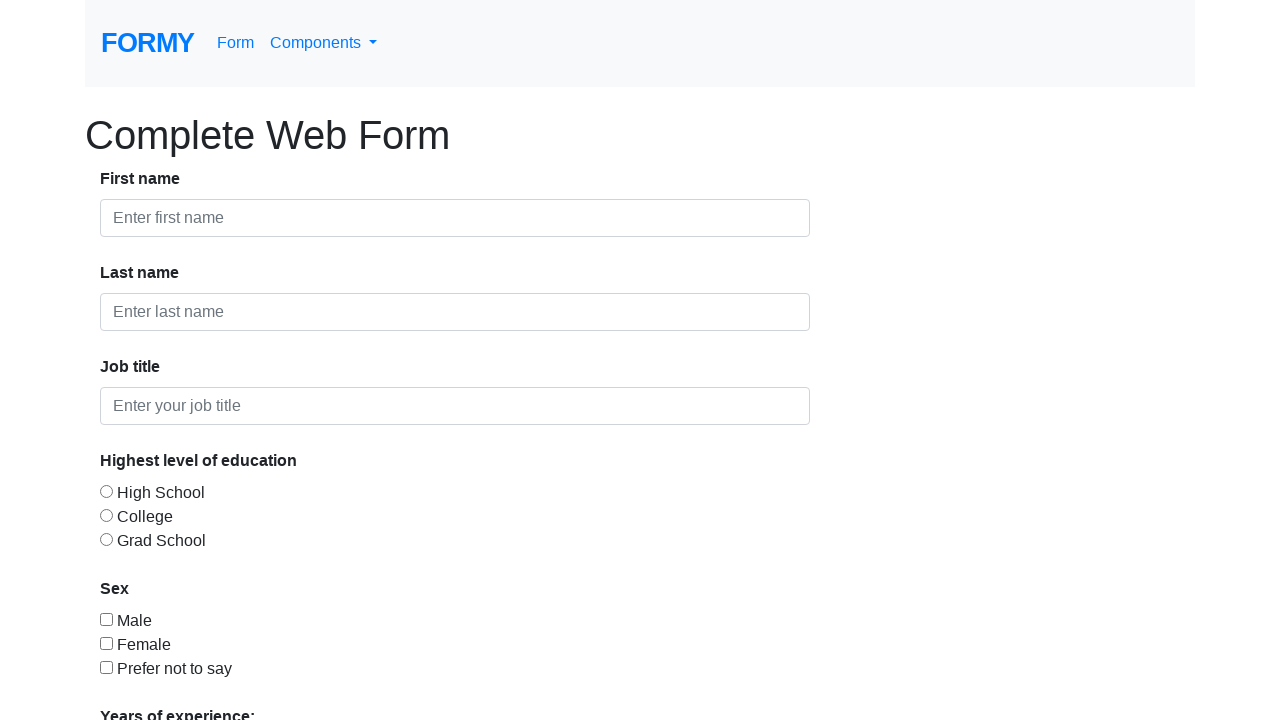

Filled first name field with 'Aliyah' on #first-name
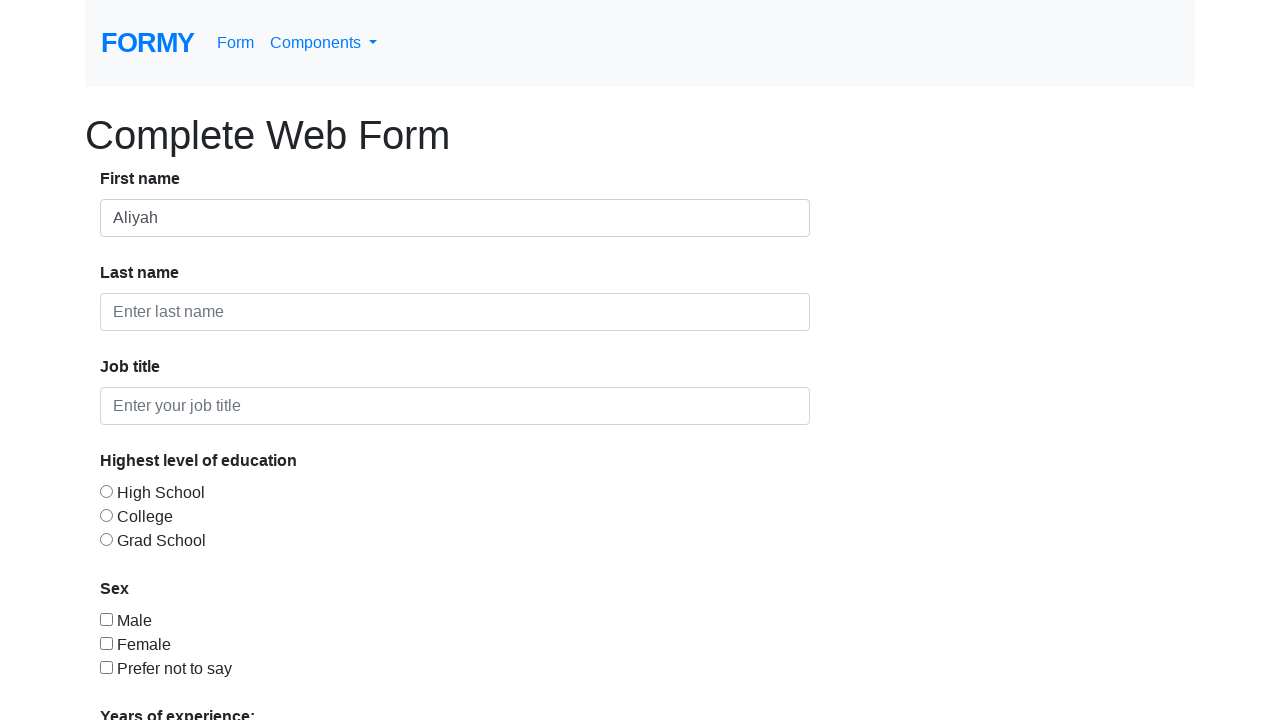

Filled last name field with 'Bakytbekova' on #last-name
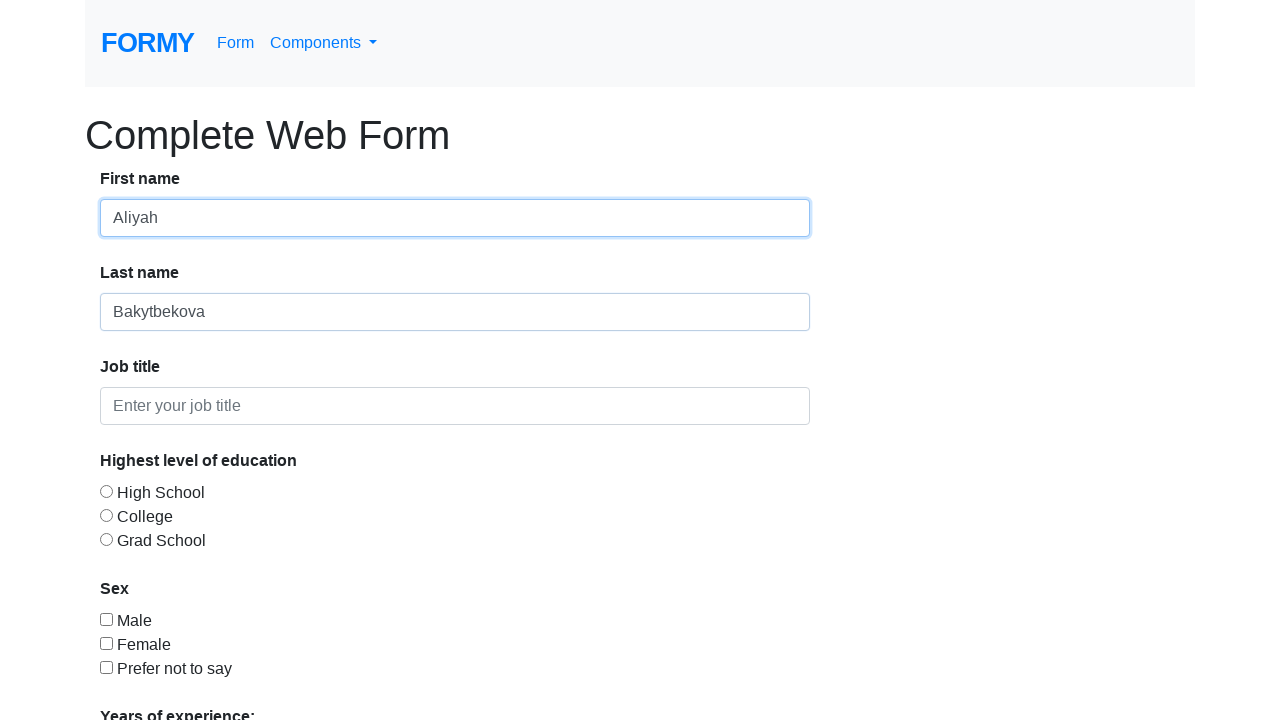

Filled job title field with 'developer' on #job-title
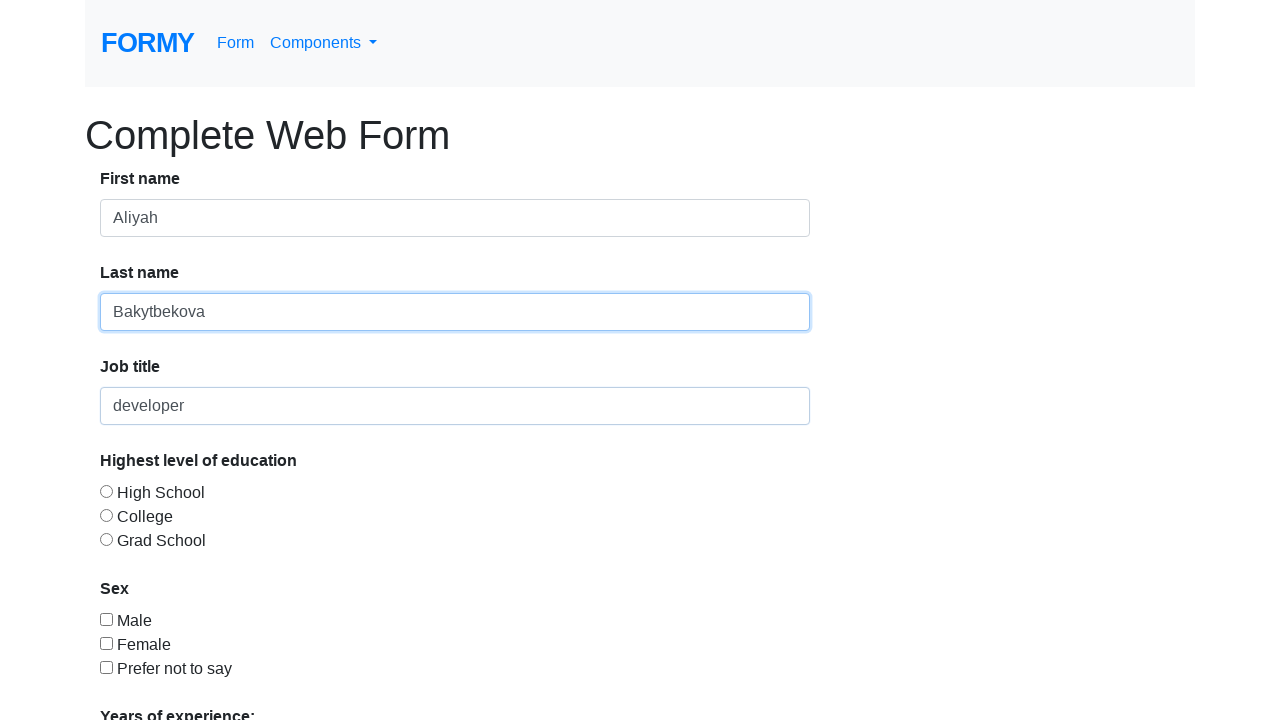

Located education level radio button (Graduate)
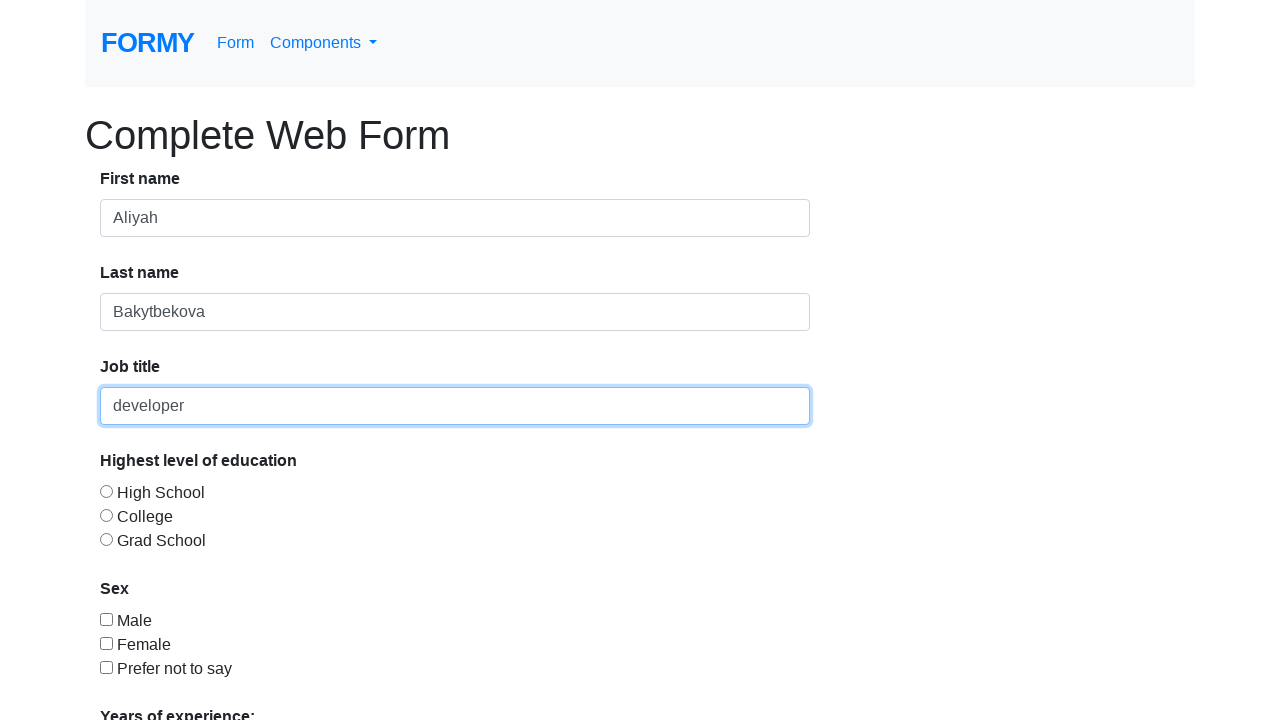

Selected education level radio button (Graduate) at (106, 539) on #radio-button-3
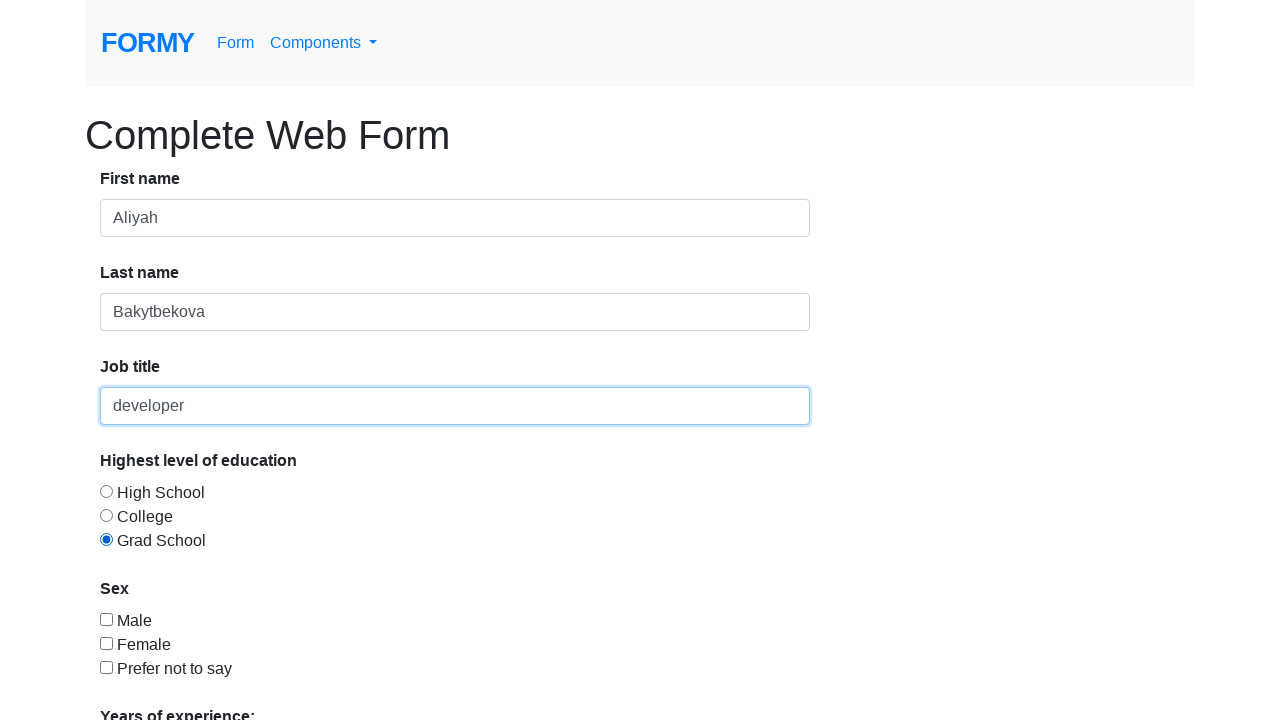

Located sex checkbox (Female)
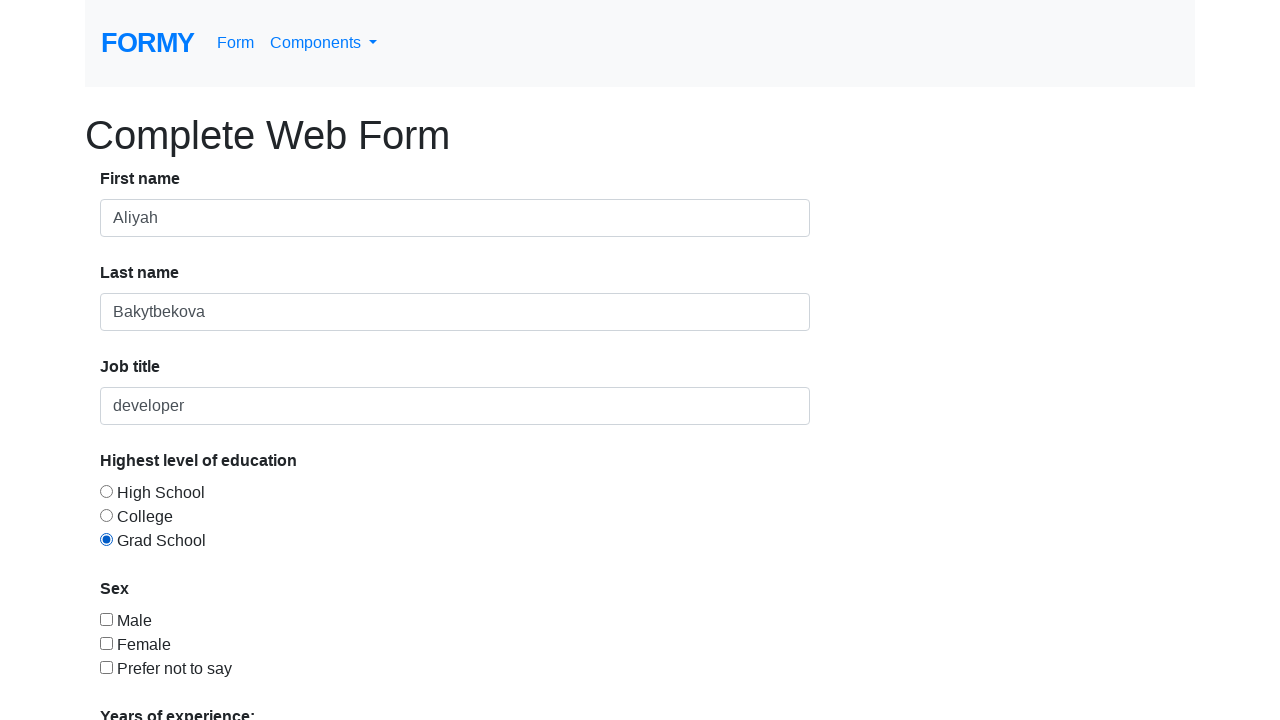

Selected sex checkbox (Female) at (106, 643) on #checkbox-2
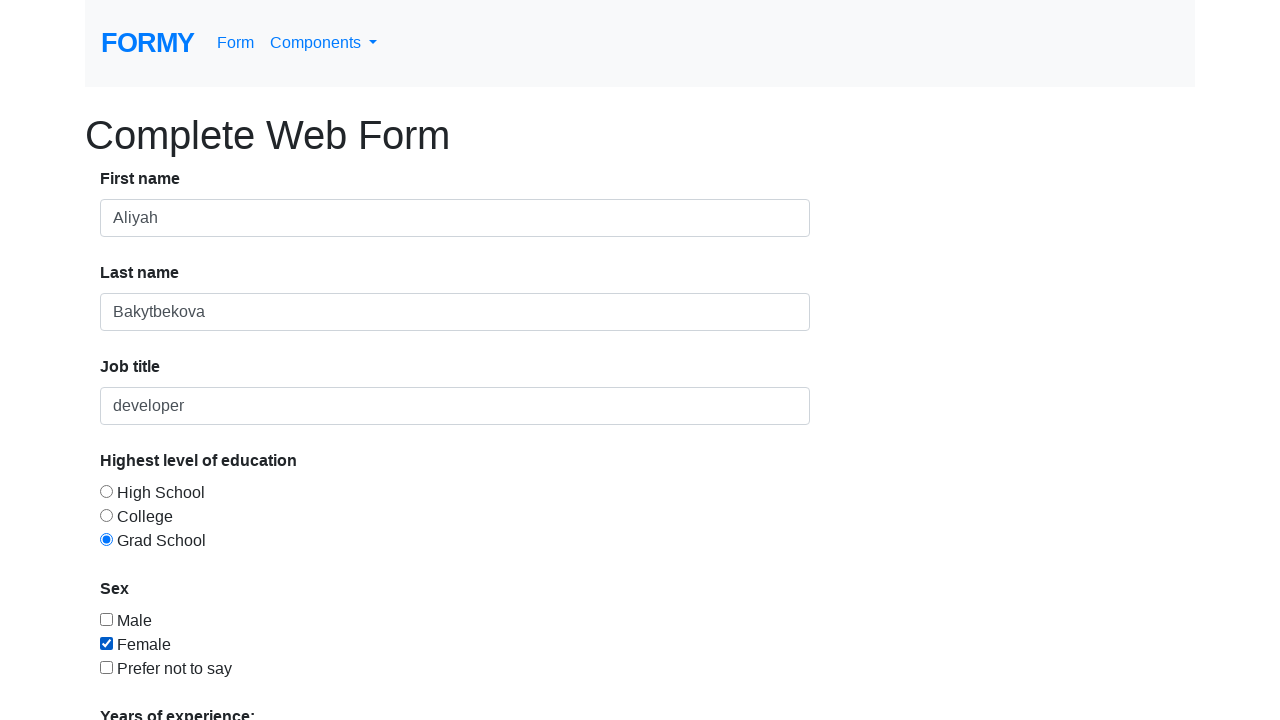

Selected years of experience '2-4' from dropdown on #select-menu
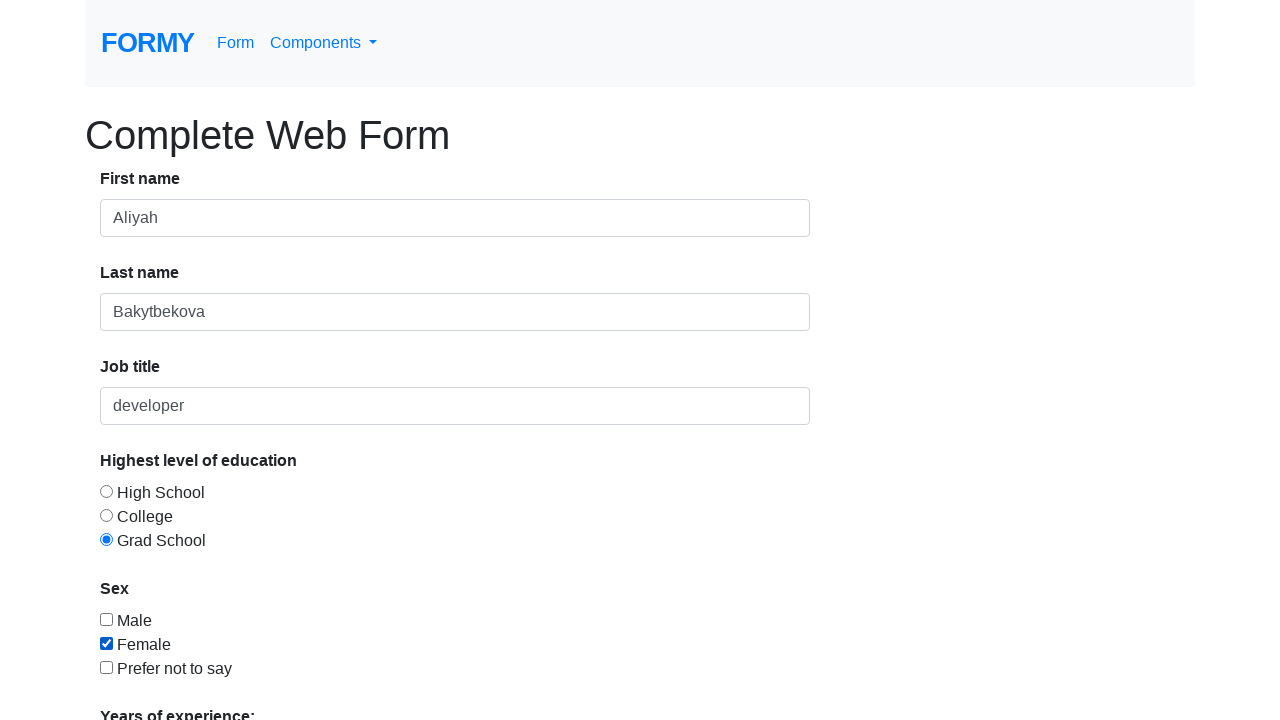

Filled date picker with '08/08/2024' on #datepicker
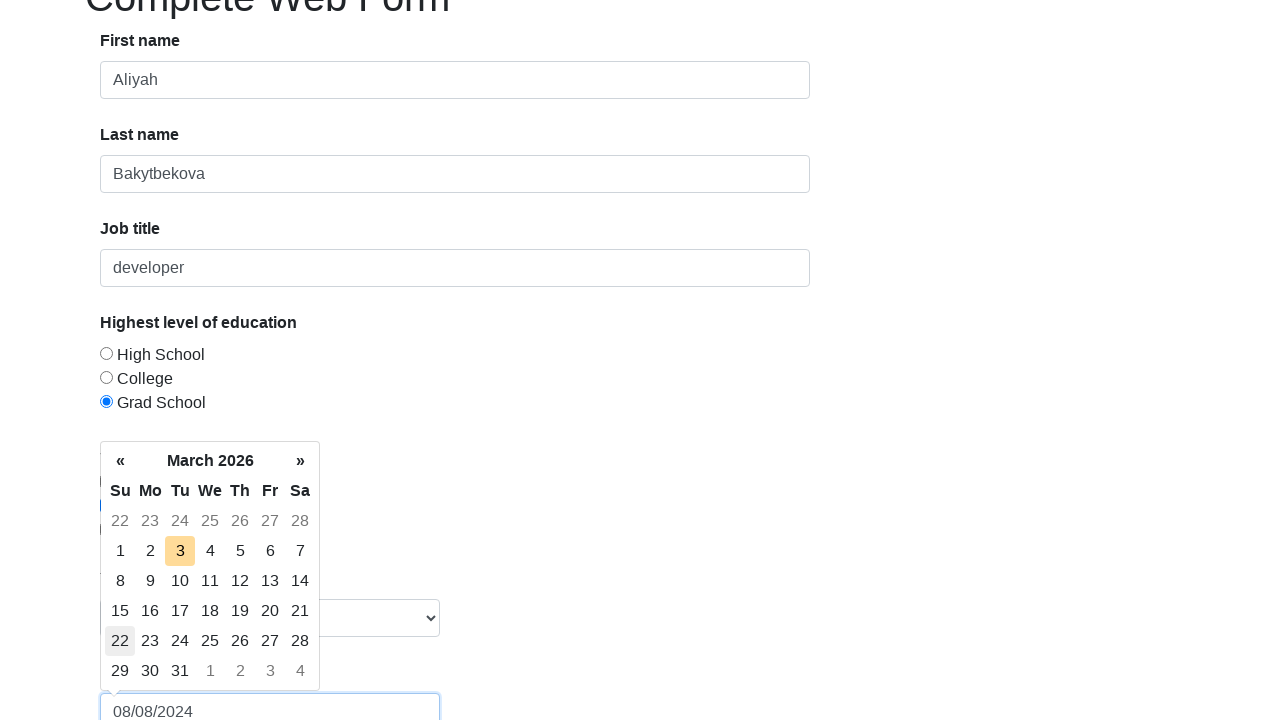

Clicked Submit button at (148, 680) on a:has-text('Submit')
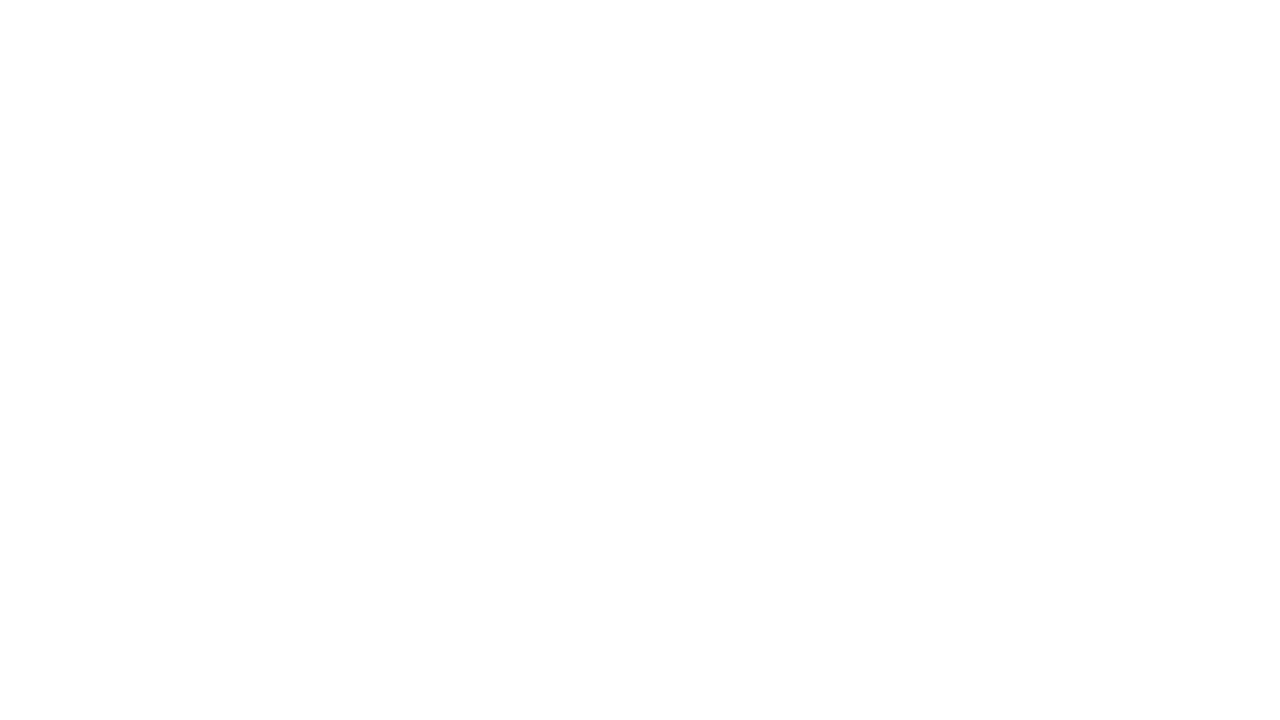

Waited for success message header to load
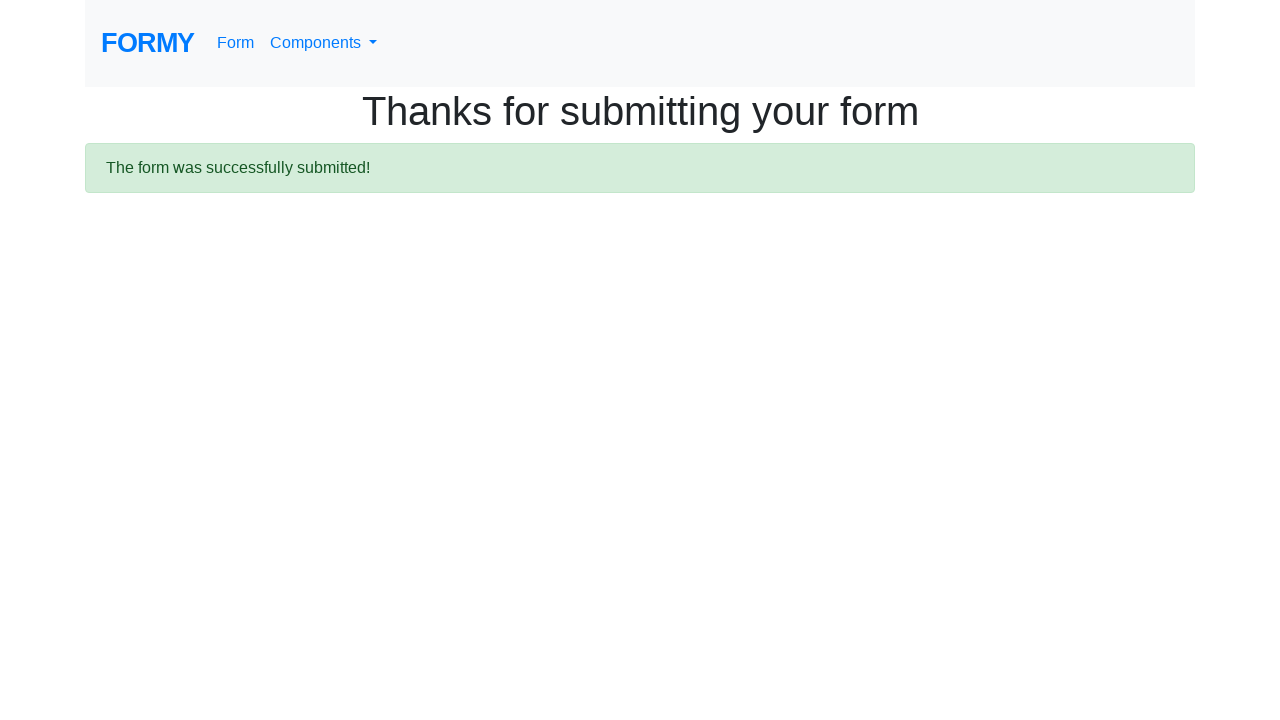

Located success message header
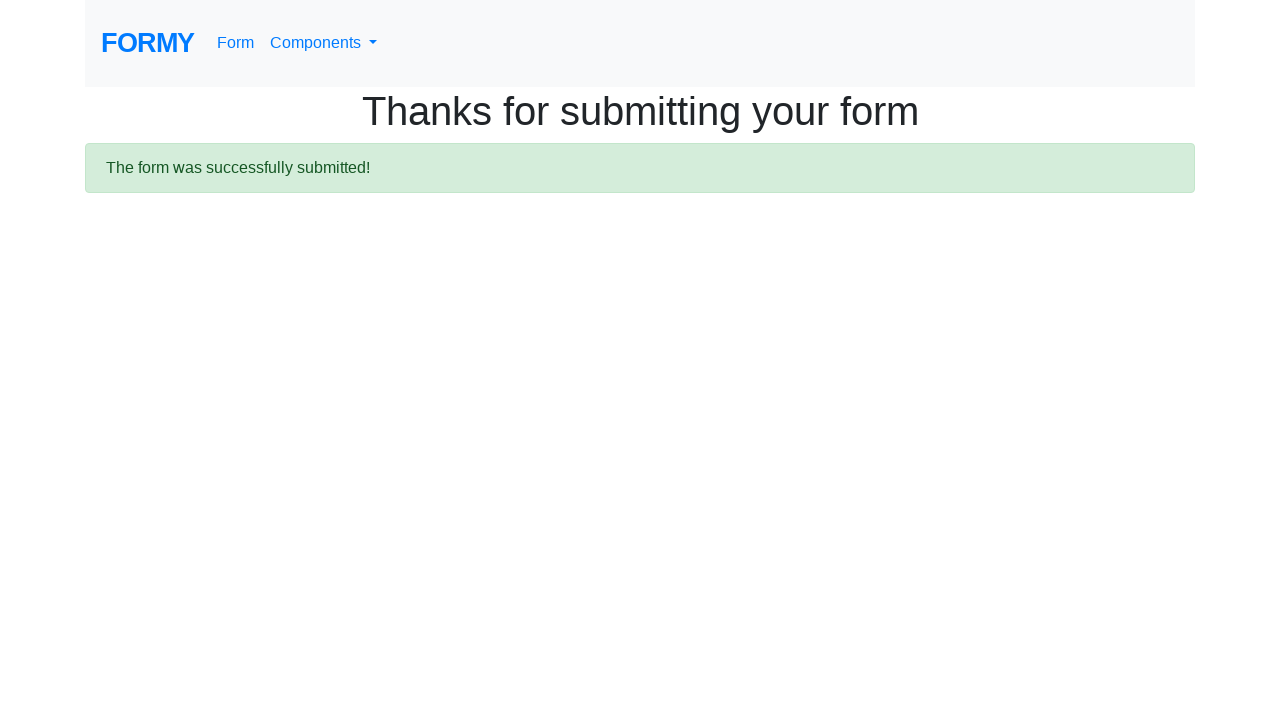

Validated success message: 'Thanks for submitting your form'
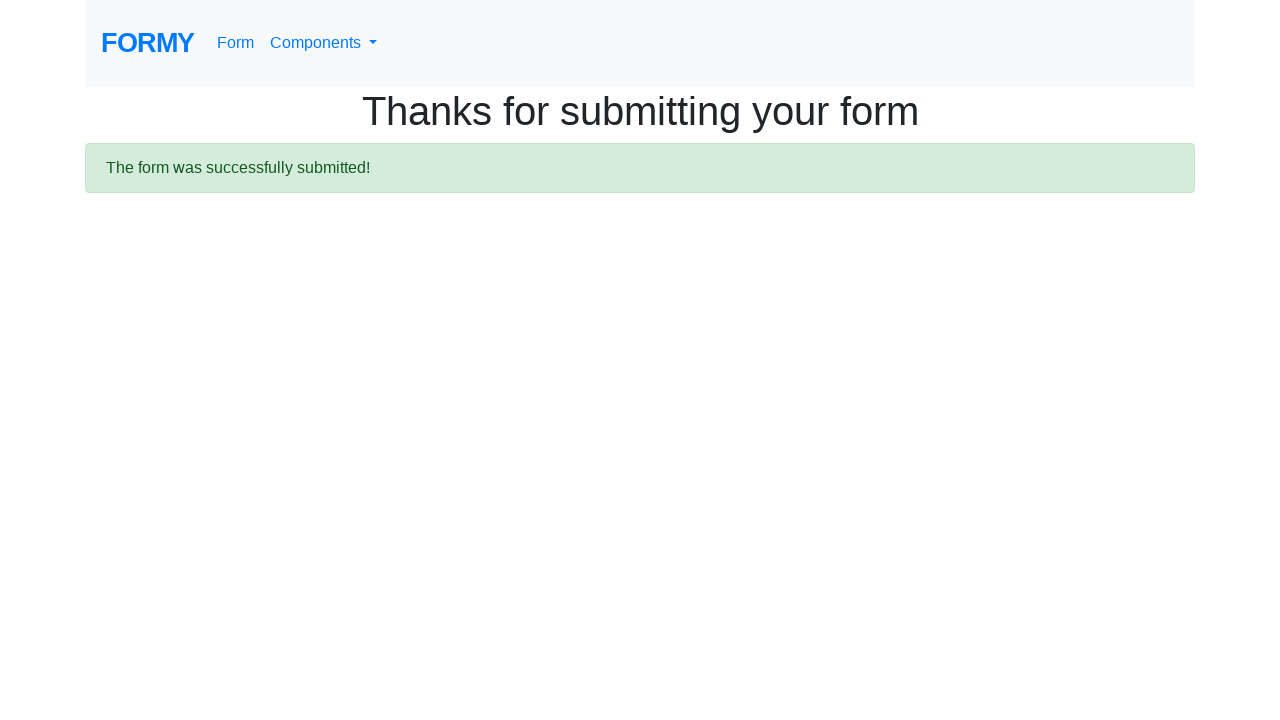

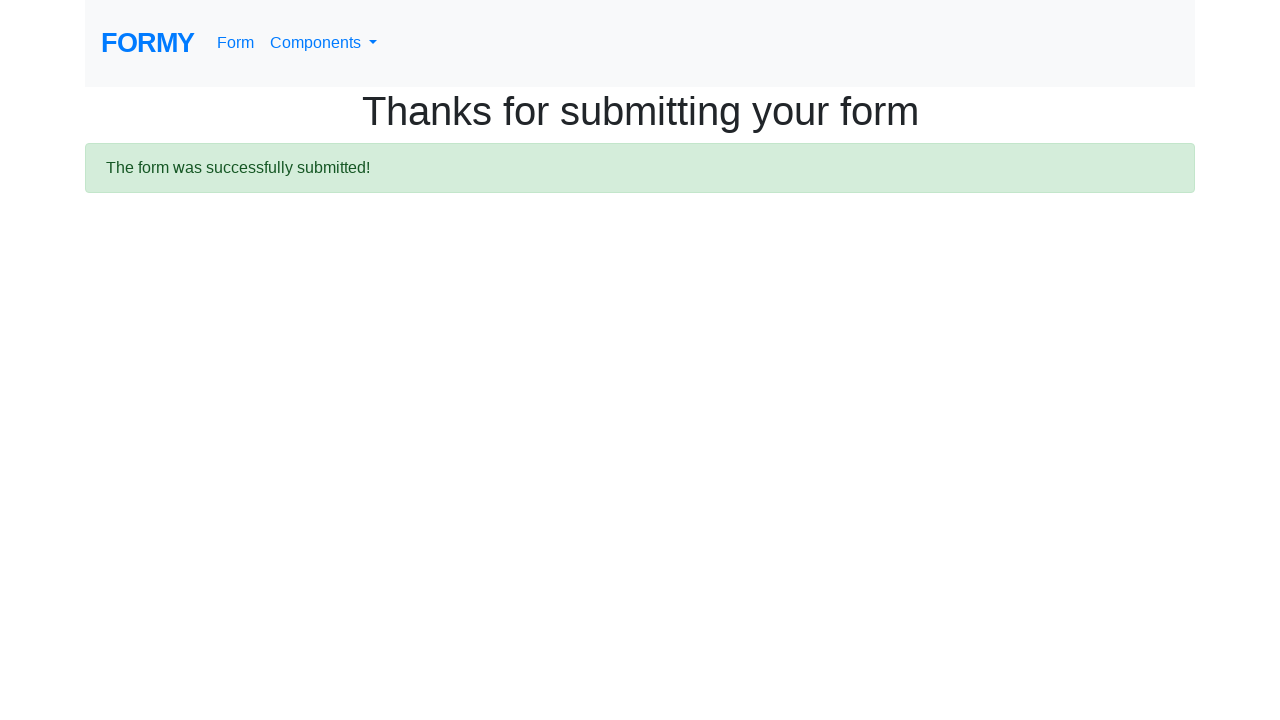